Tests that clicking Clear Completed removes completed items from the list

Starting URL: https://demo.playwright.dev/todomvc

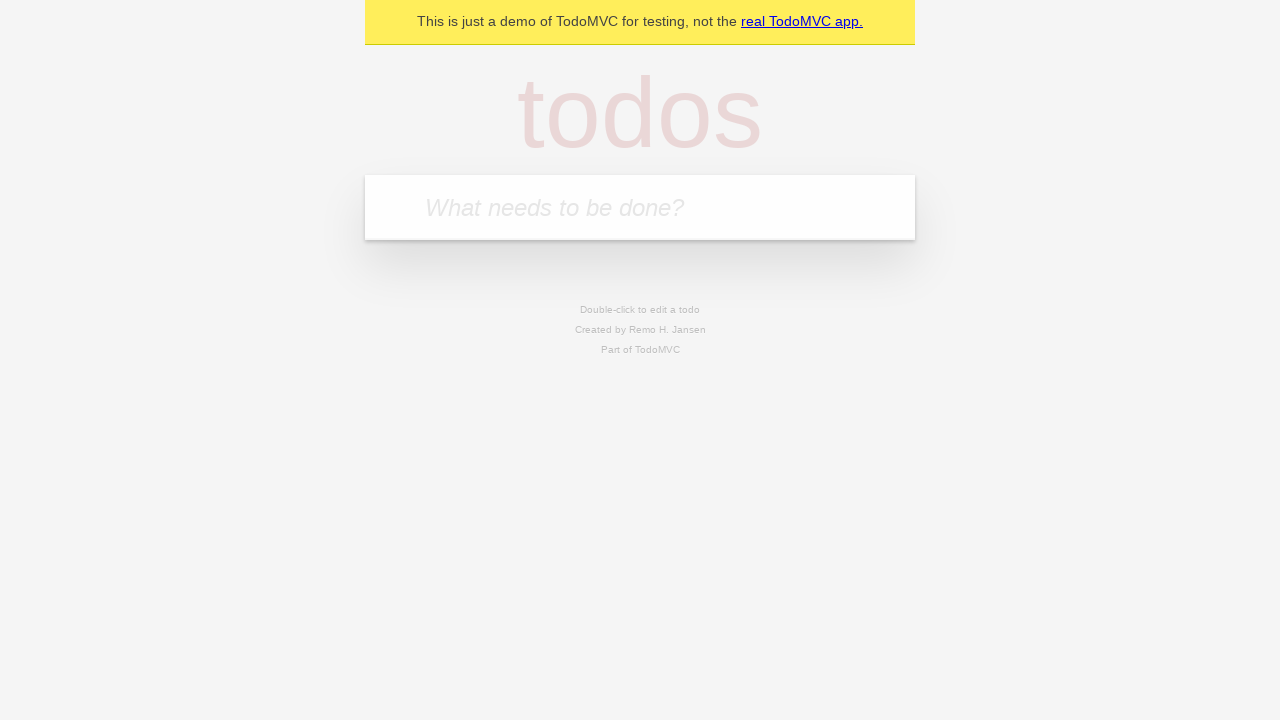

Filled first todo input with 'buy some cheese' on .new-todo
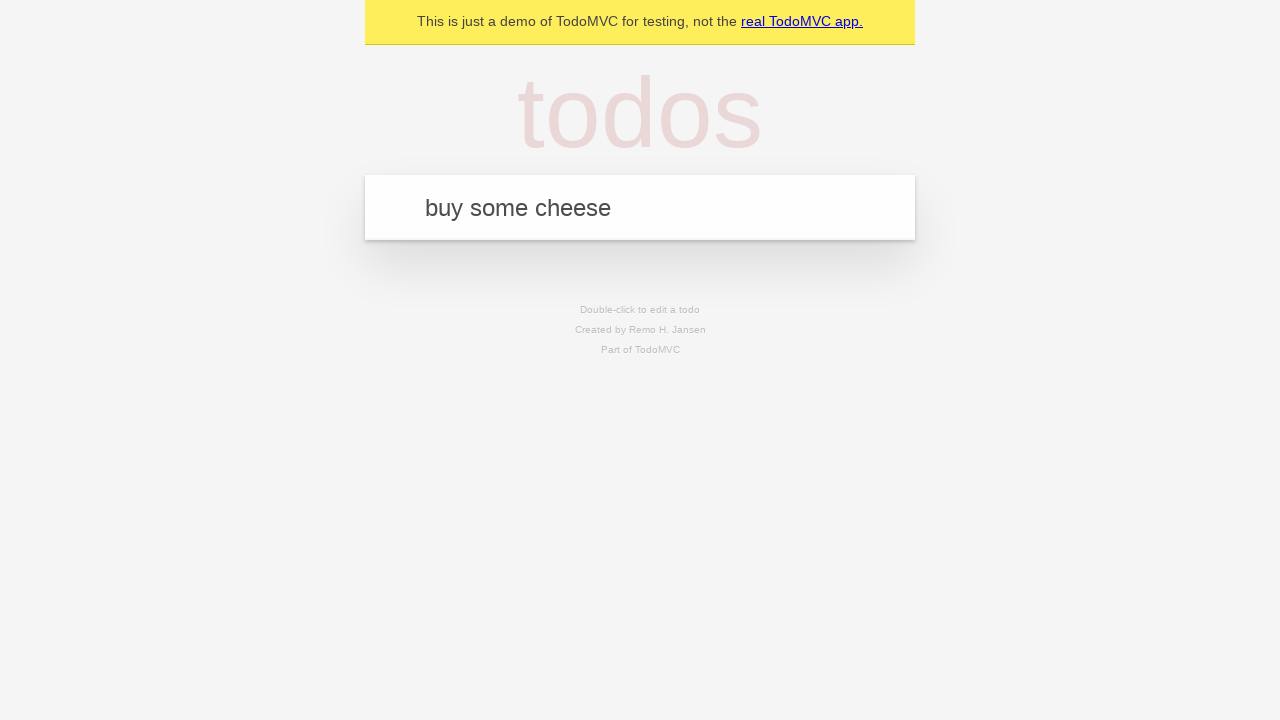

Pressed Enter to add first todo on .new-todo
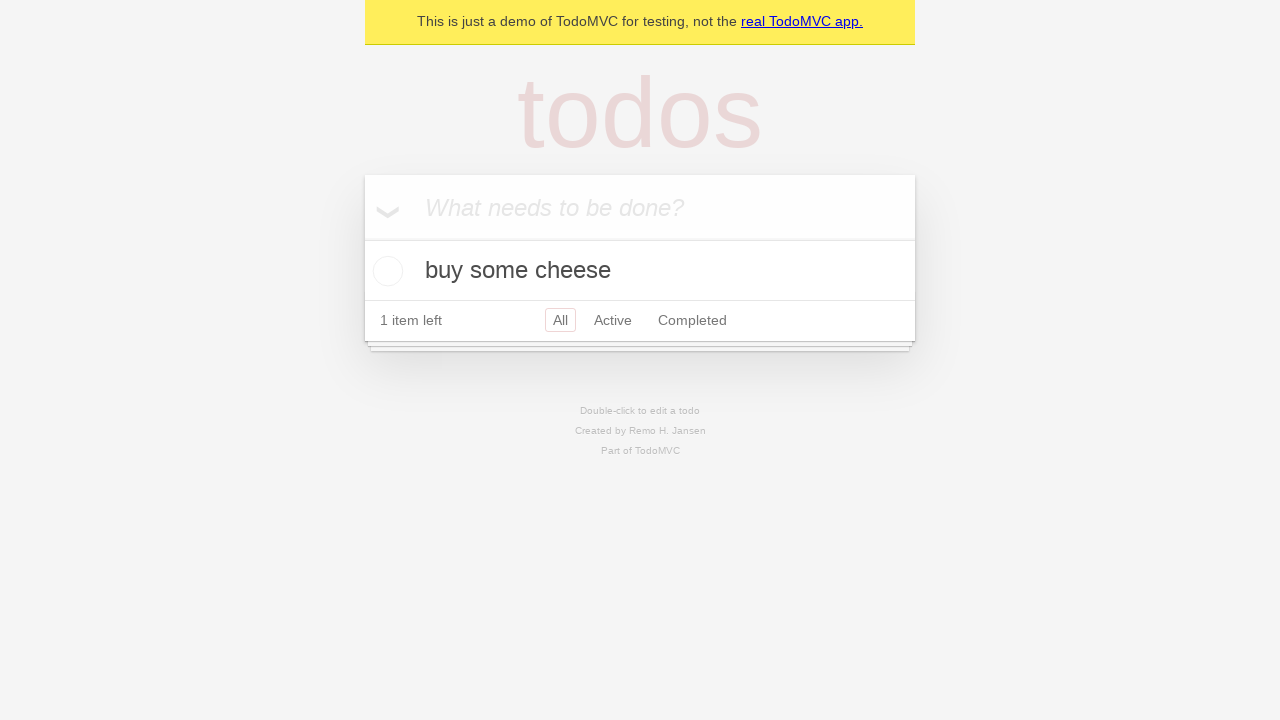

Filled second todo input with 'feed the cat' on .new-todo
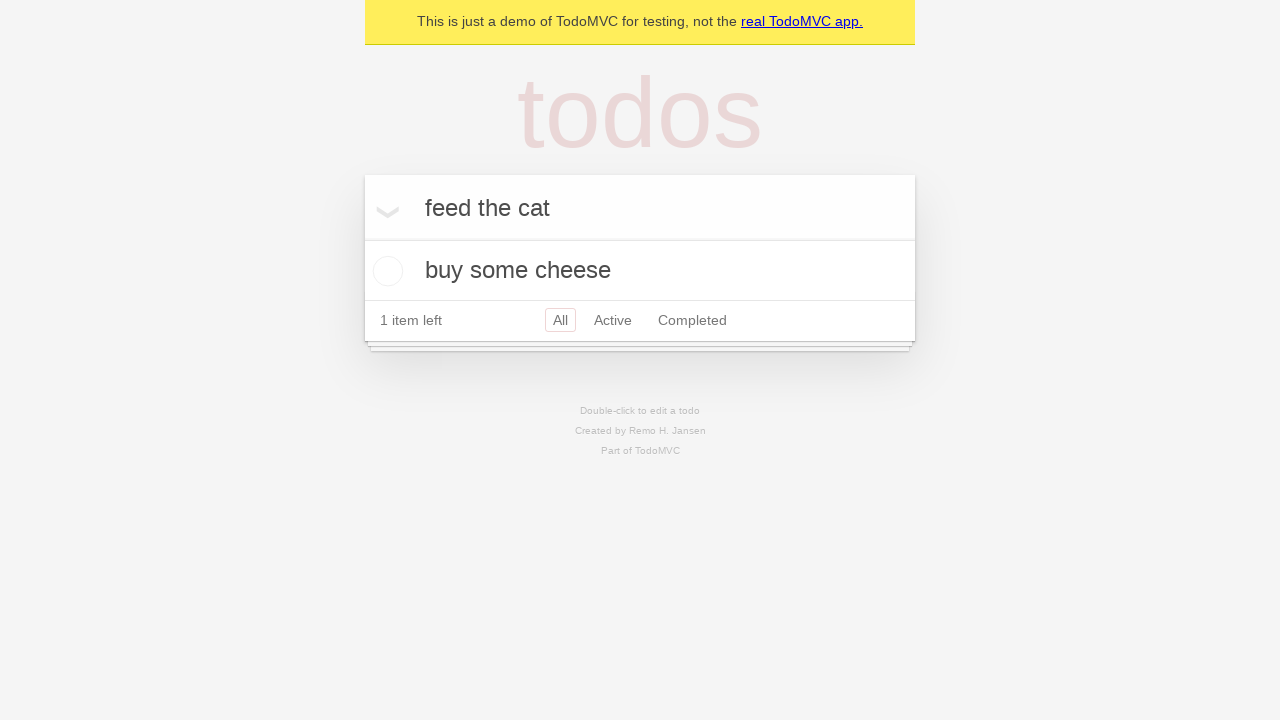

Pressed Enter to add second todo on .new-todo
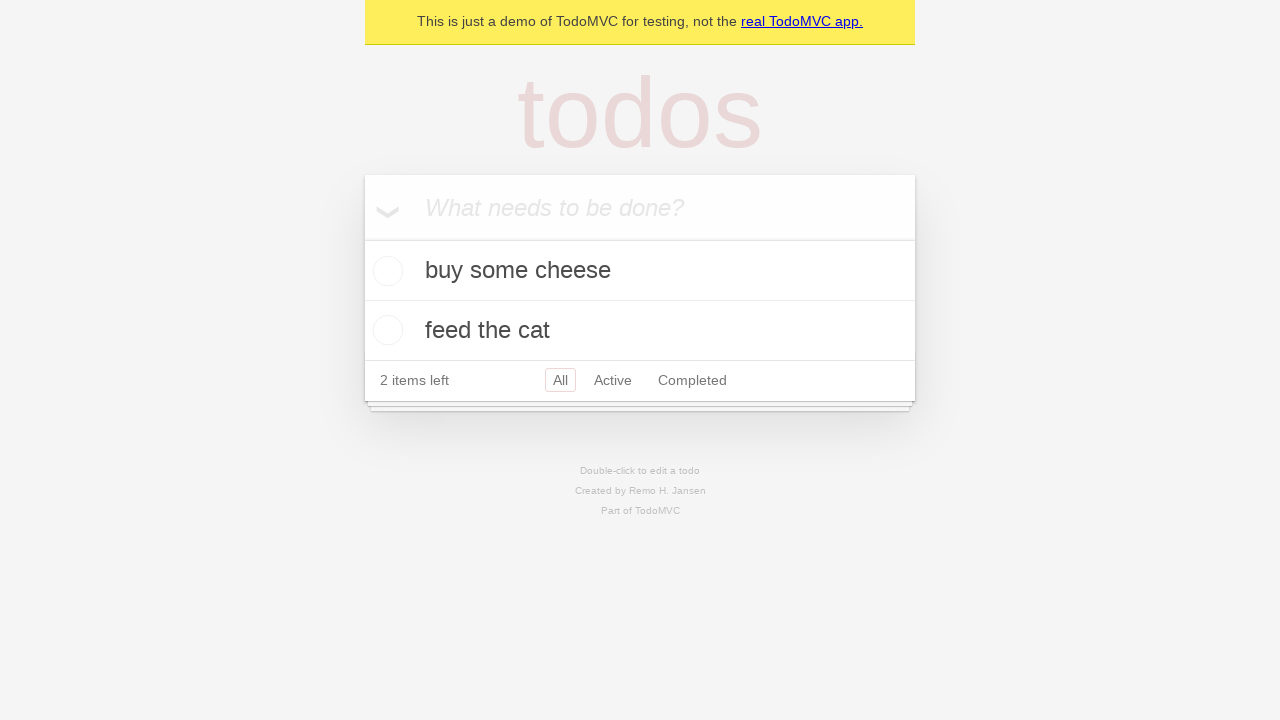

Filled third todo input with 'book a doctors appointment' on .new-todo
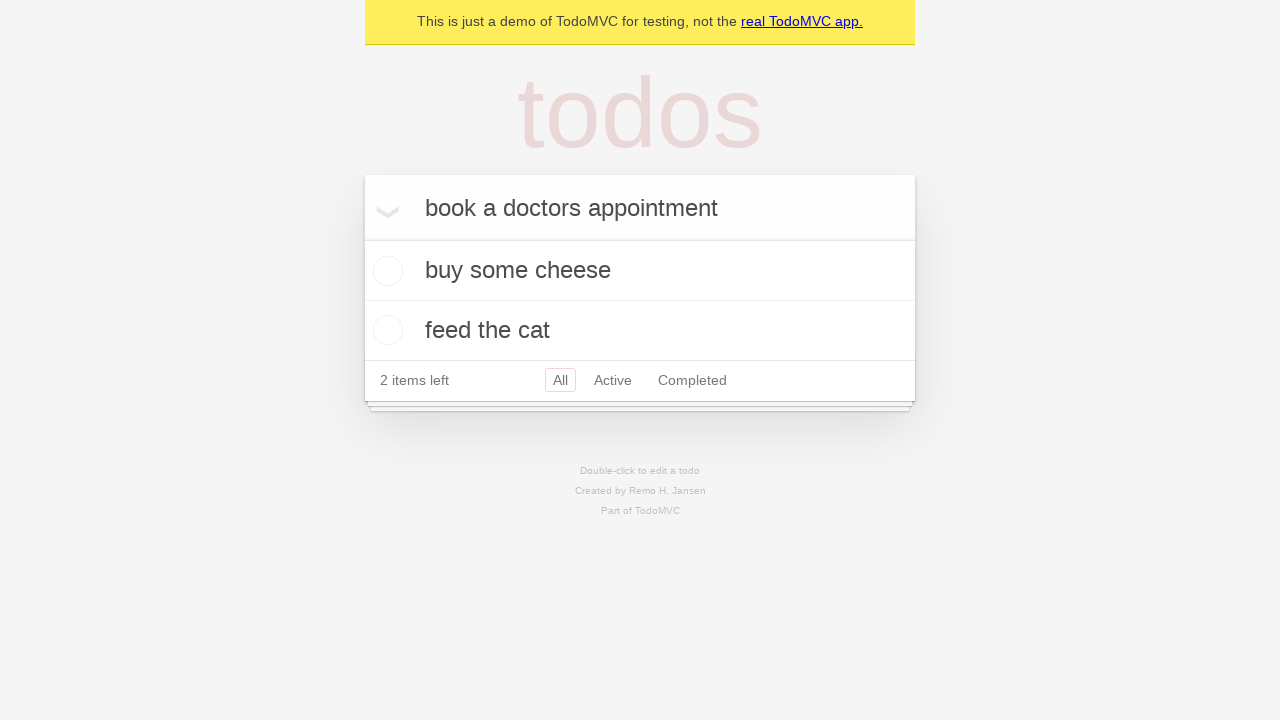

Pressed Enter to add third todo on .new-todo
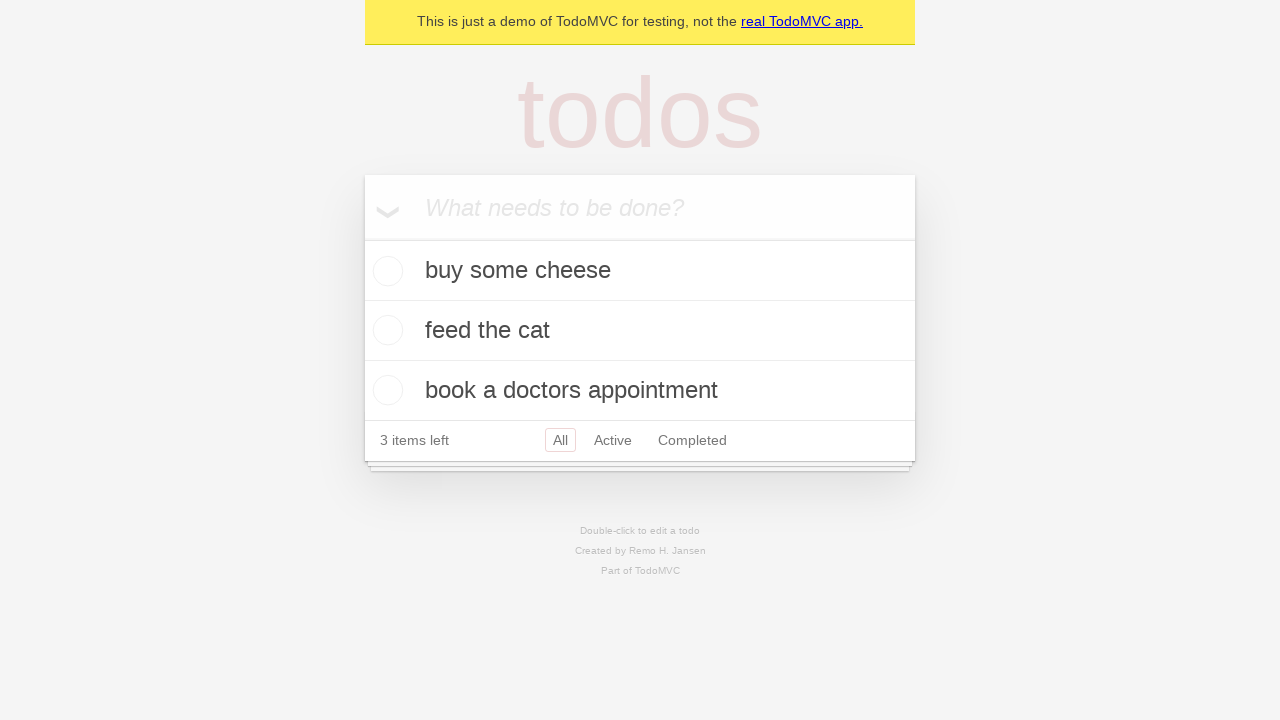

Checked the second todo item as completed at (385, 330) on .todo-list li >> nth=1 >> .toggle
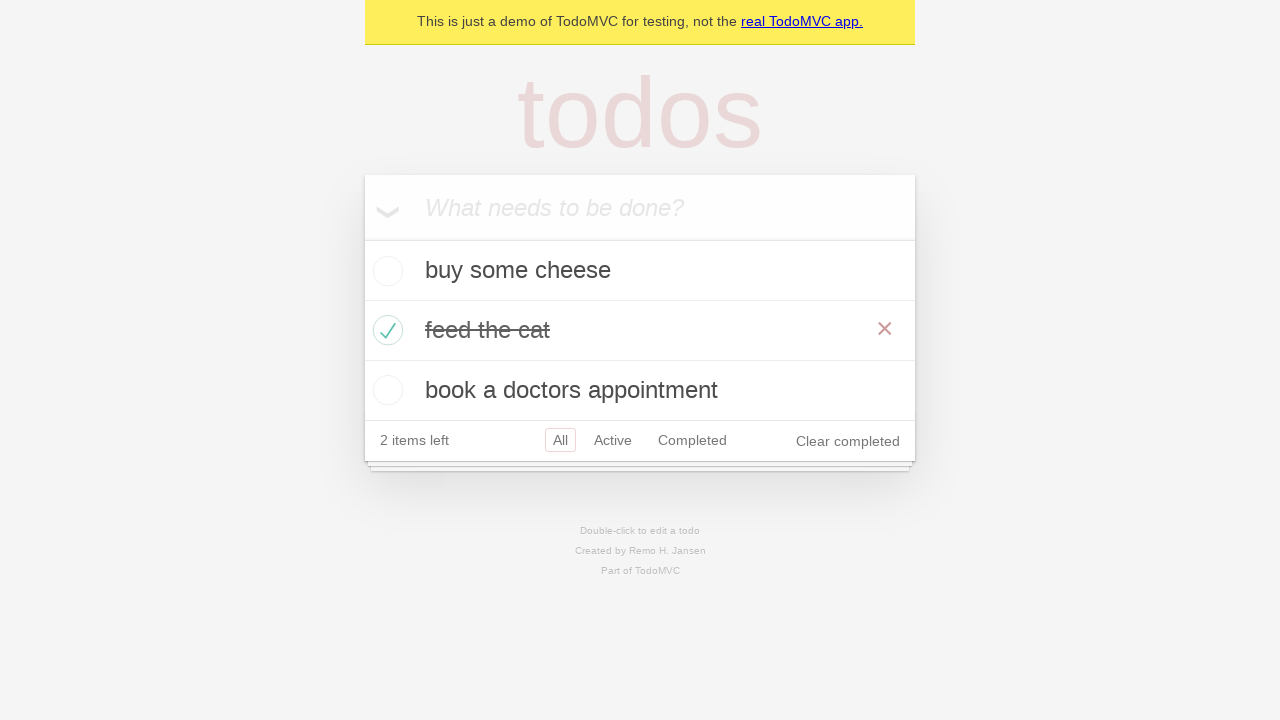

Clicked Clear Completed button to remove completed items at (848, 441) on .clear-completed
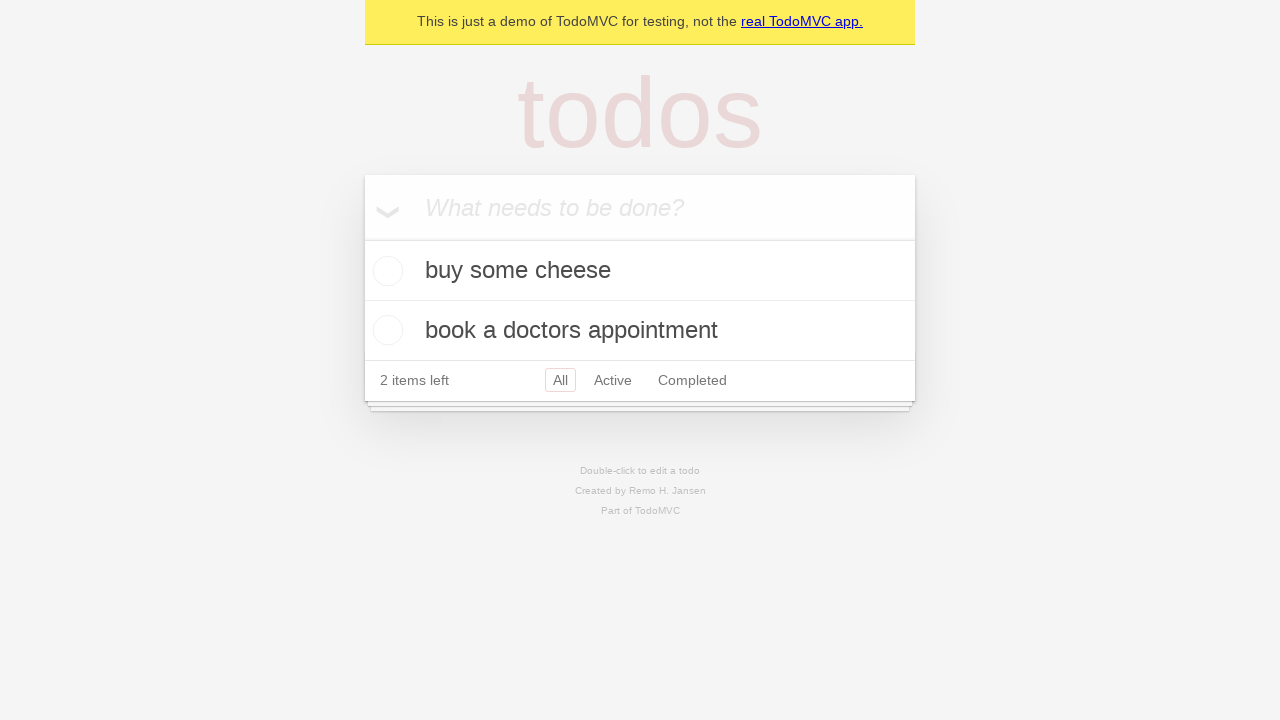

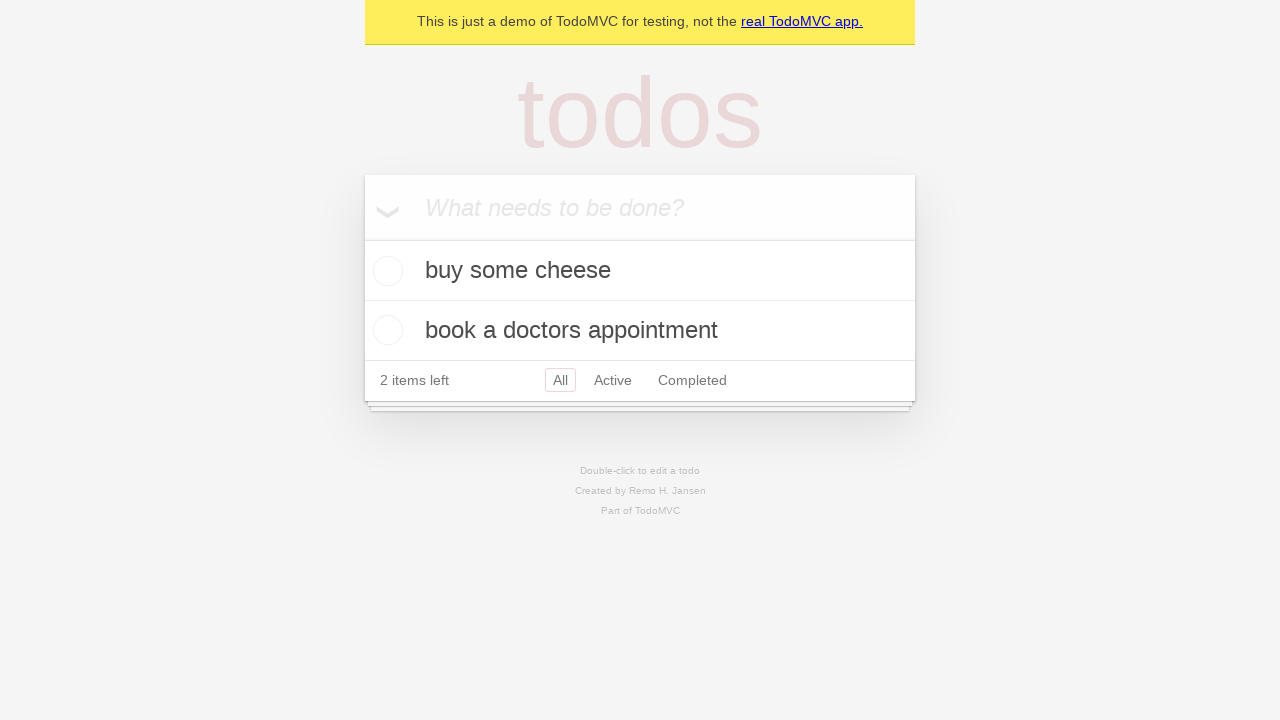